Tests autosuggest dropdown functionality by typing partial text and selecting a country from the suggestions

Starting URL: https://rahulshettyacademy.com/dropdownsPractise/

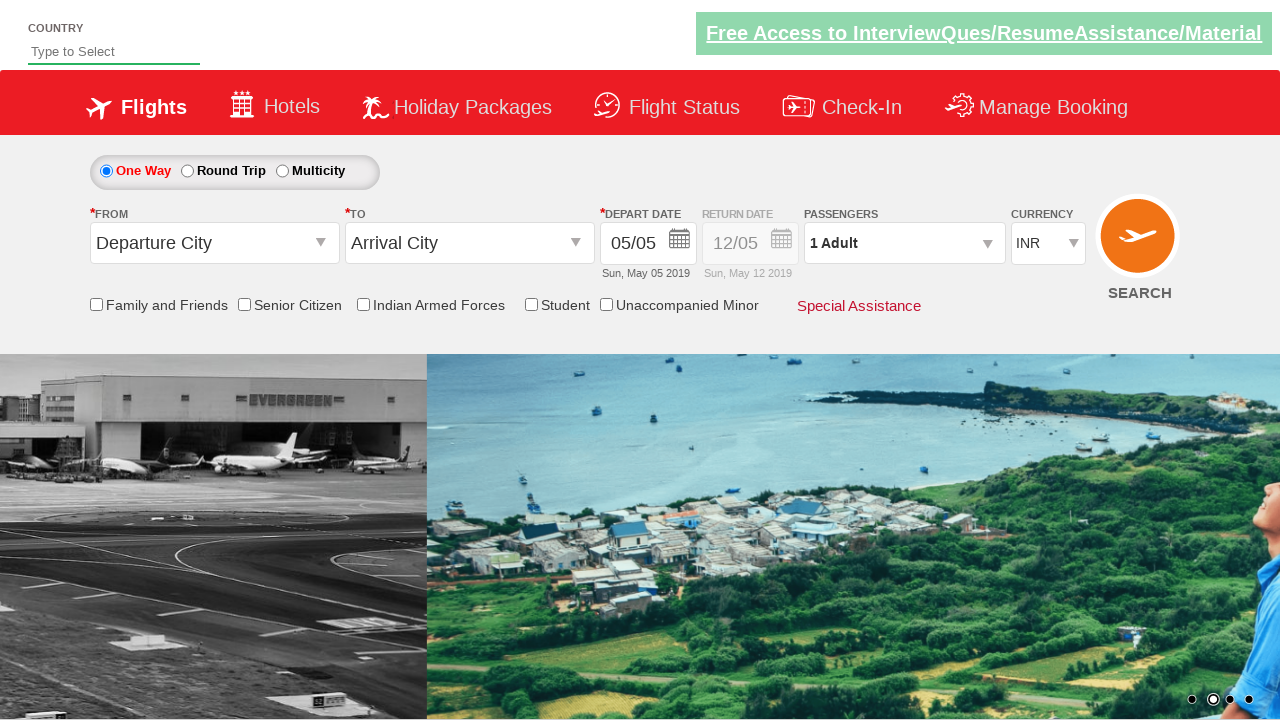

Filled autosuggest field with 'ind' on #autosuggest
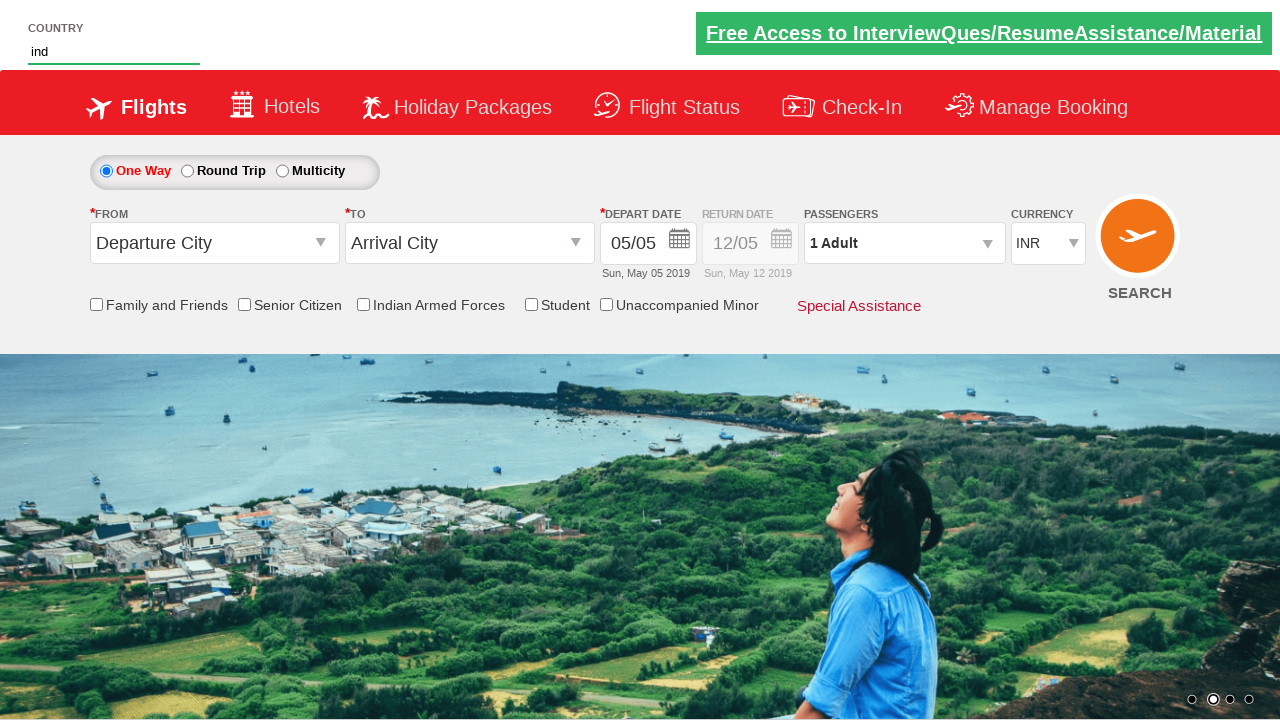

Autosuggest dropdown suggestions loaded
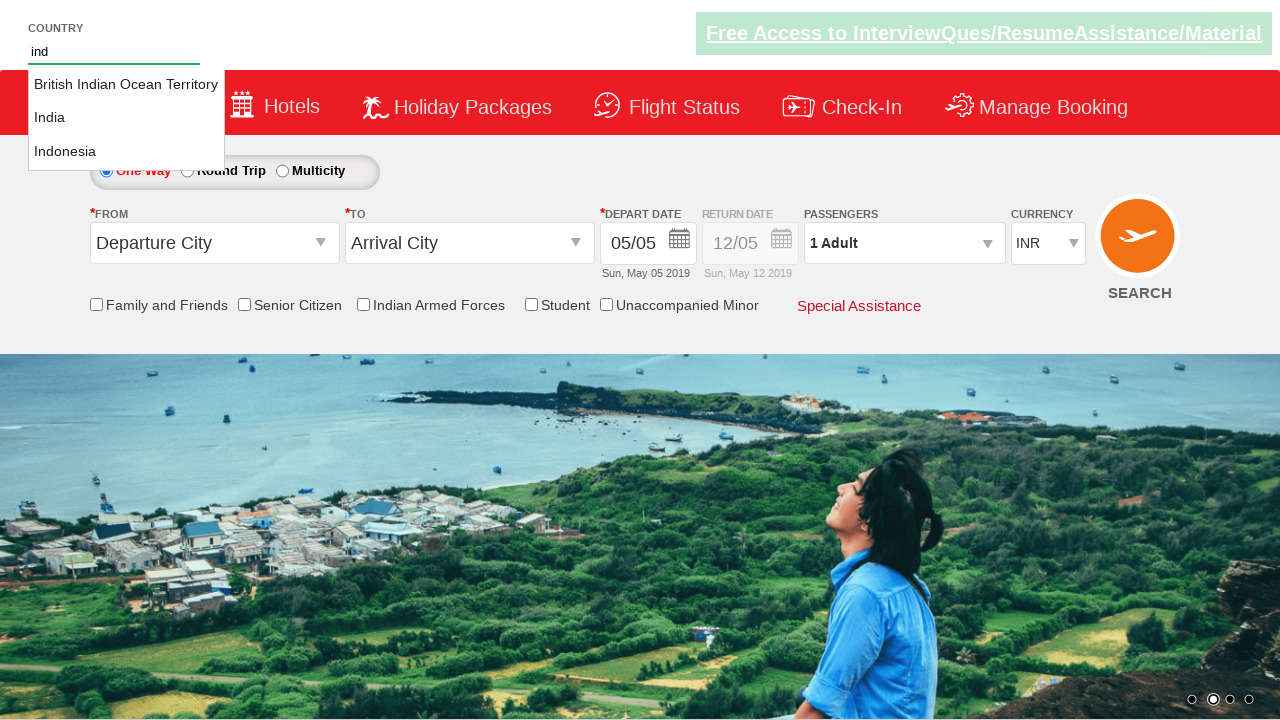

Retrieved 3 country suggestions from dropdown
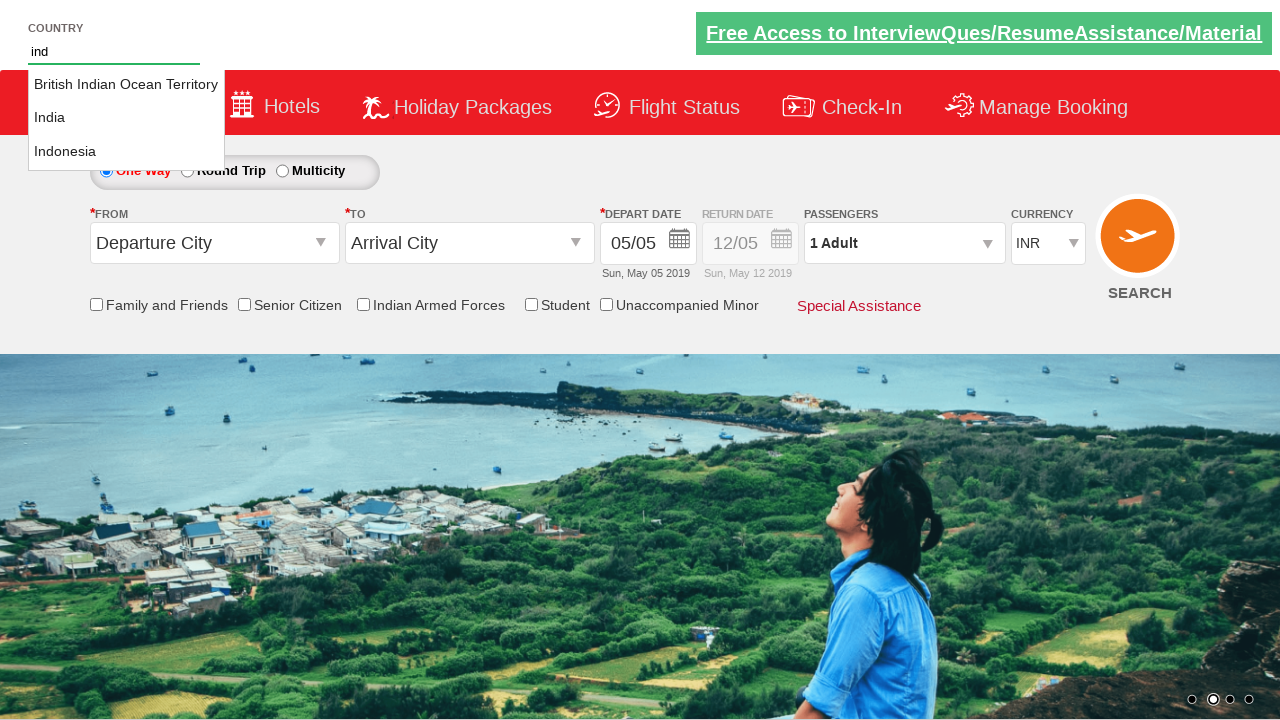

Selected 'India' from autosuggest dropdown at (126, 118) on li[class='ui-menu-item'] a >> nth=1
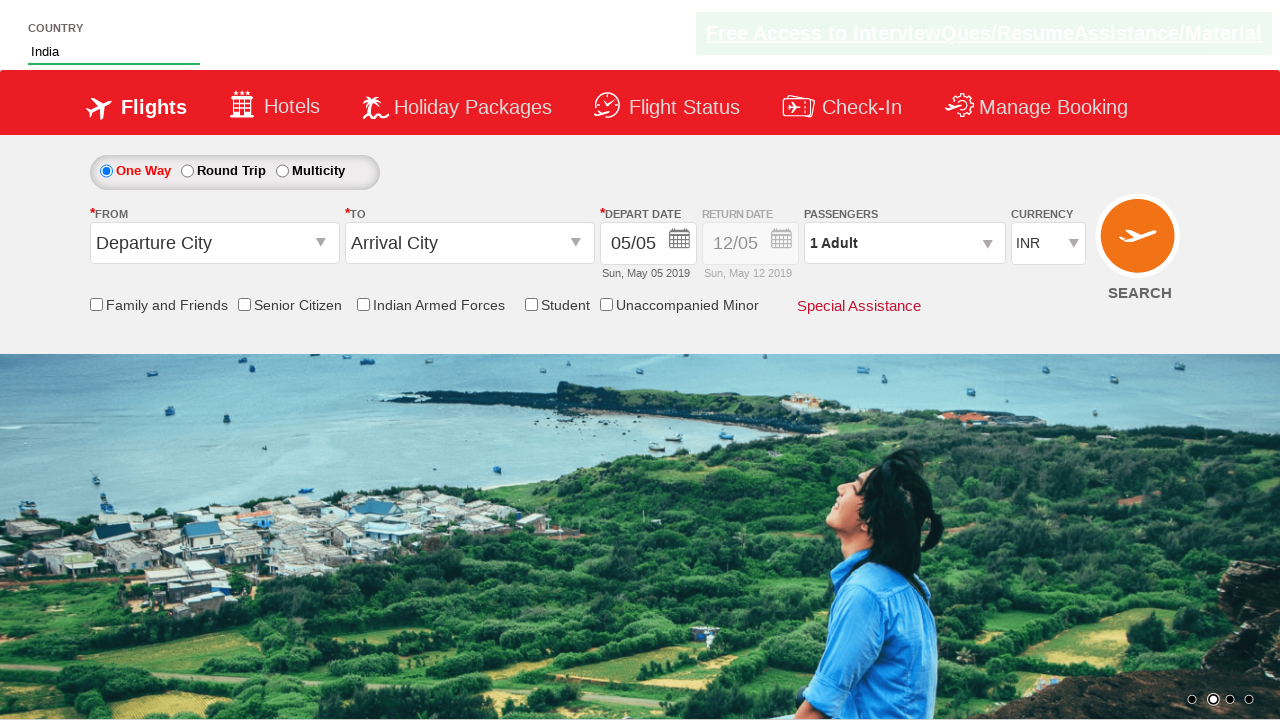

Verified that autosuggest field contains 'India'
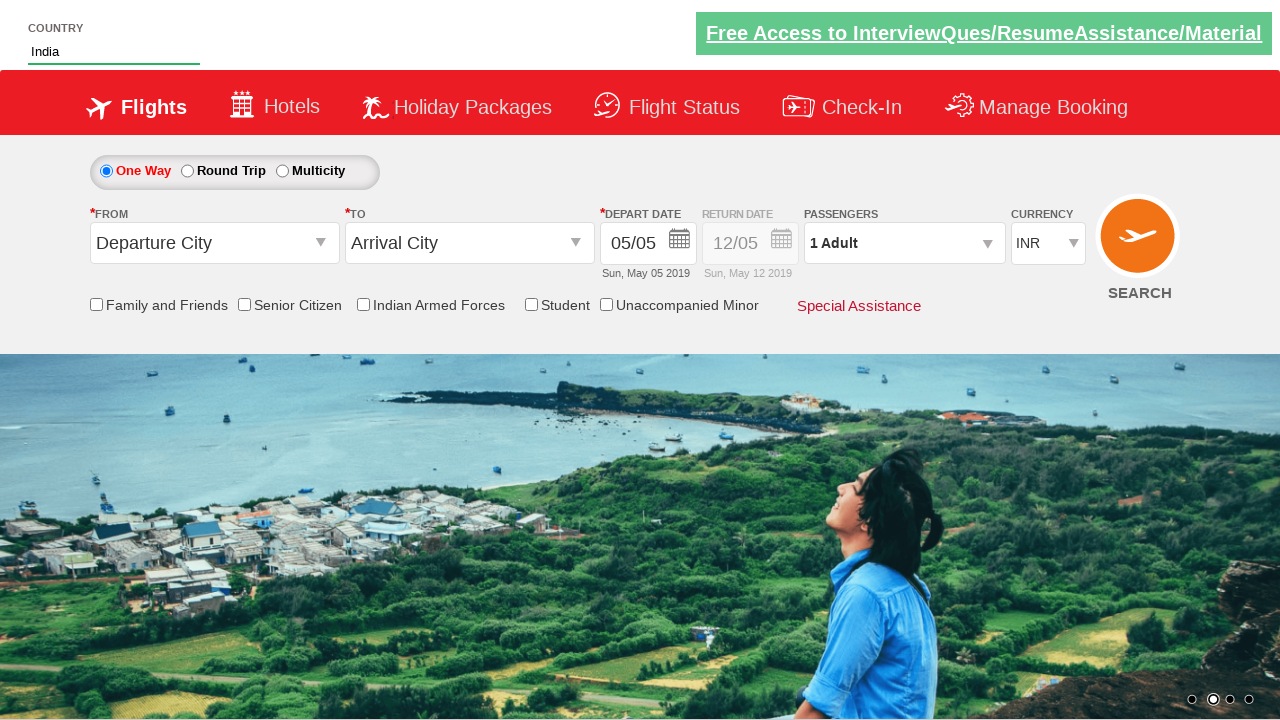

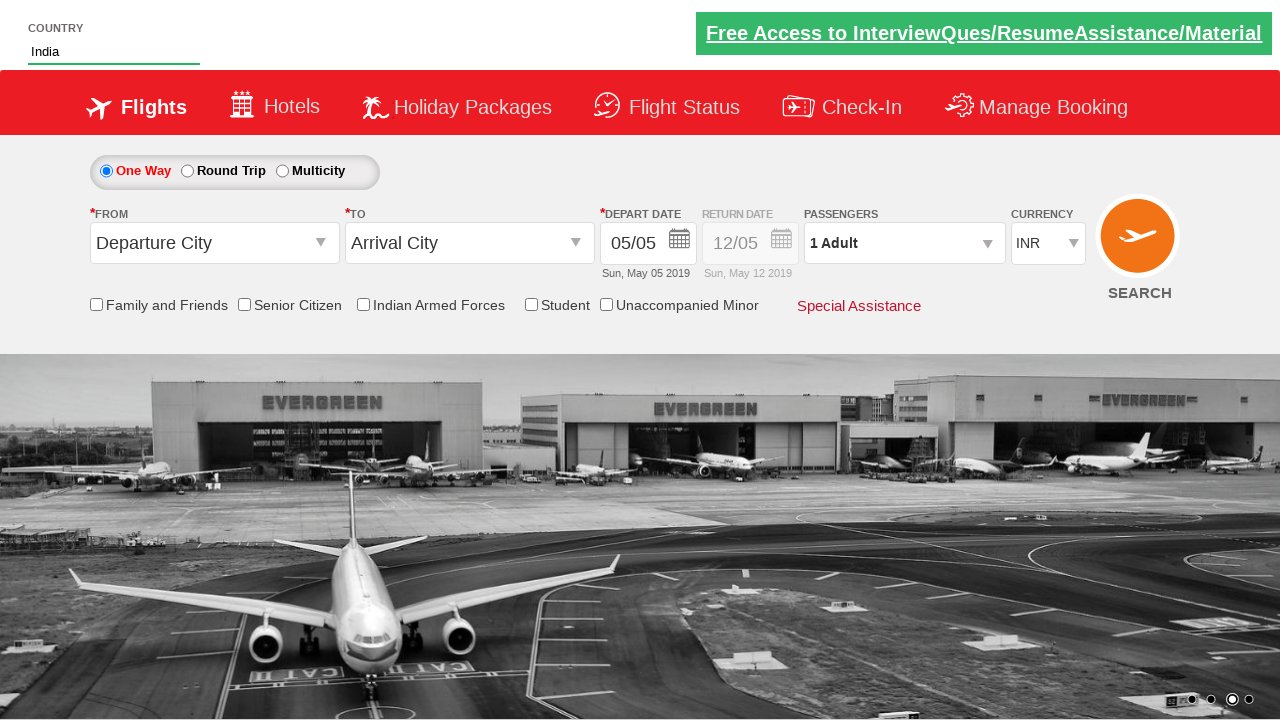